Navigates to a page and clicks on a link with text calculated from a mathematical formula (ceil(pi^e * 10000)), then follows that link to a second page

Starting URL: http://suninjuly.github.io/find_link_text

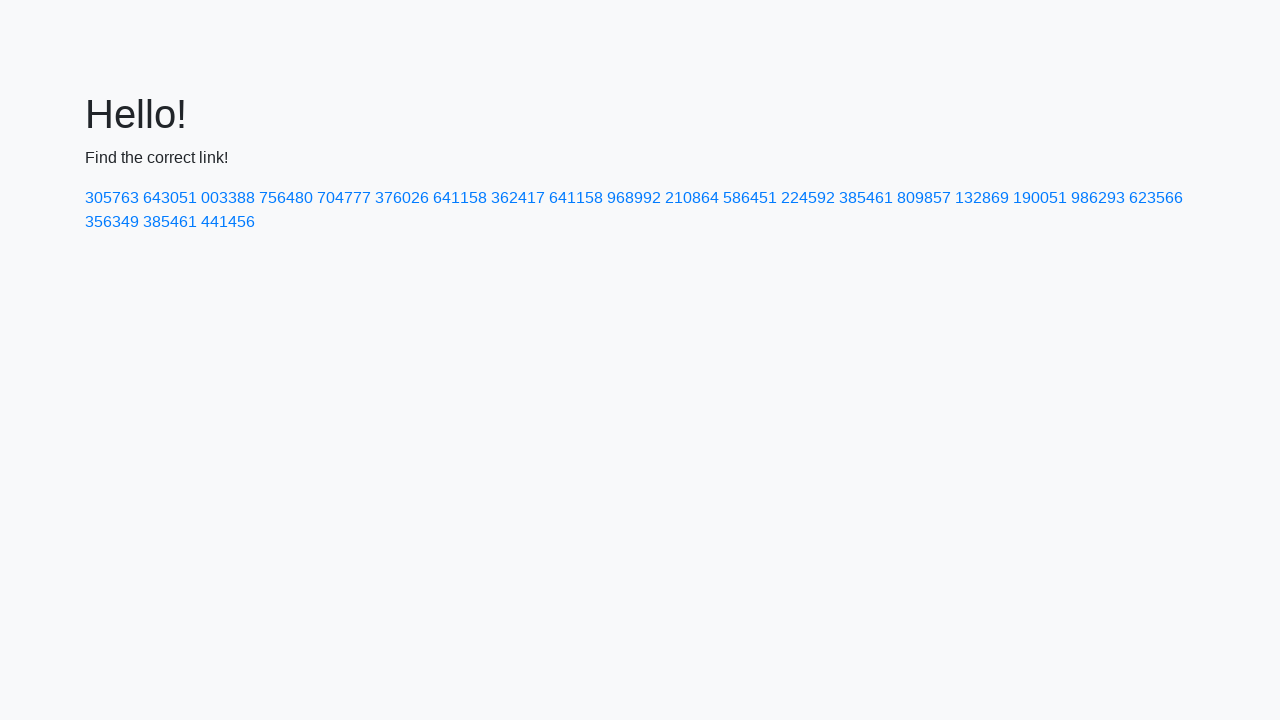

Calculated link text from formula: 224592
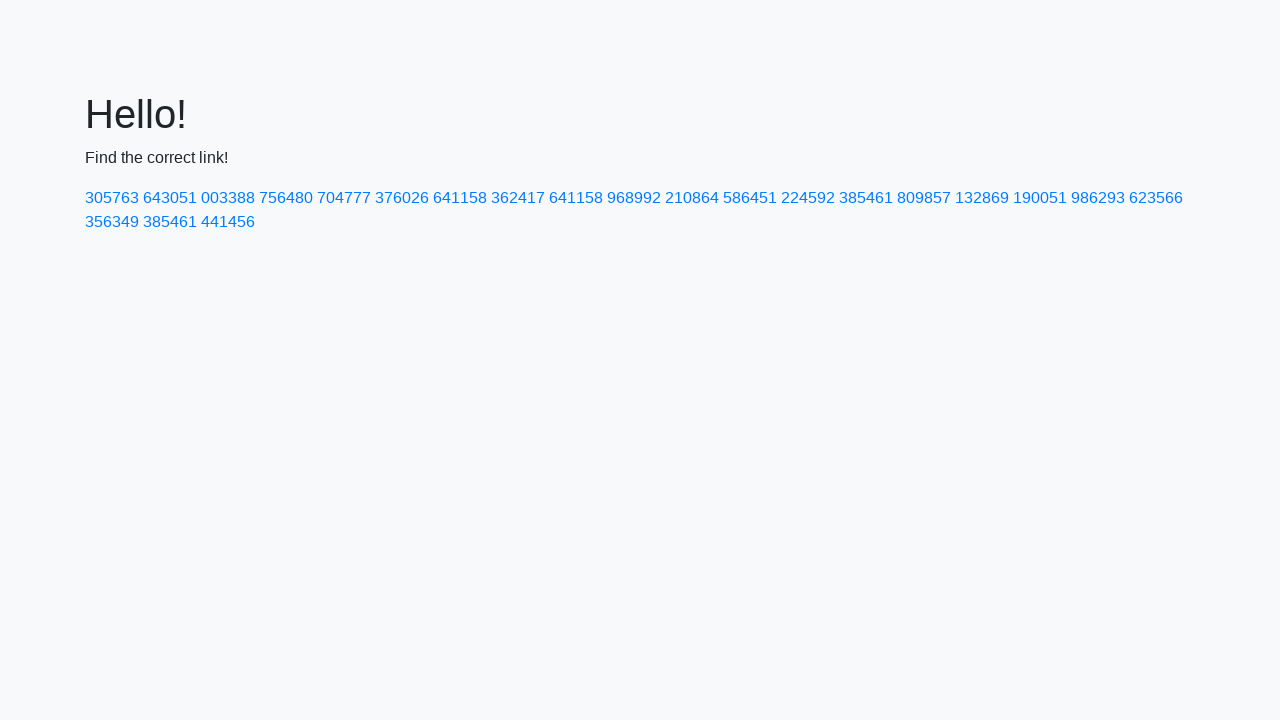

Clicked link with text '224592' at (808, 198) on a:text-is('224592')
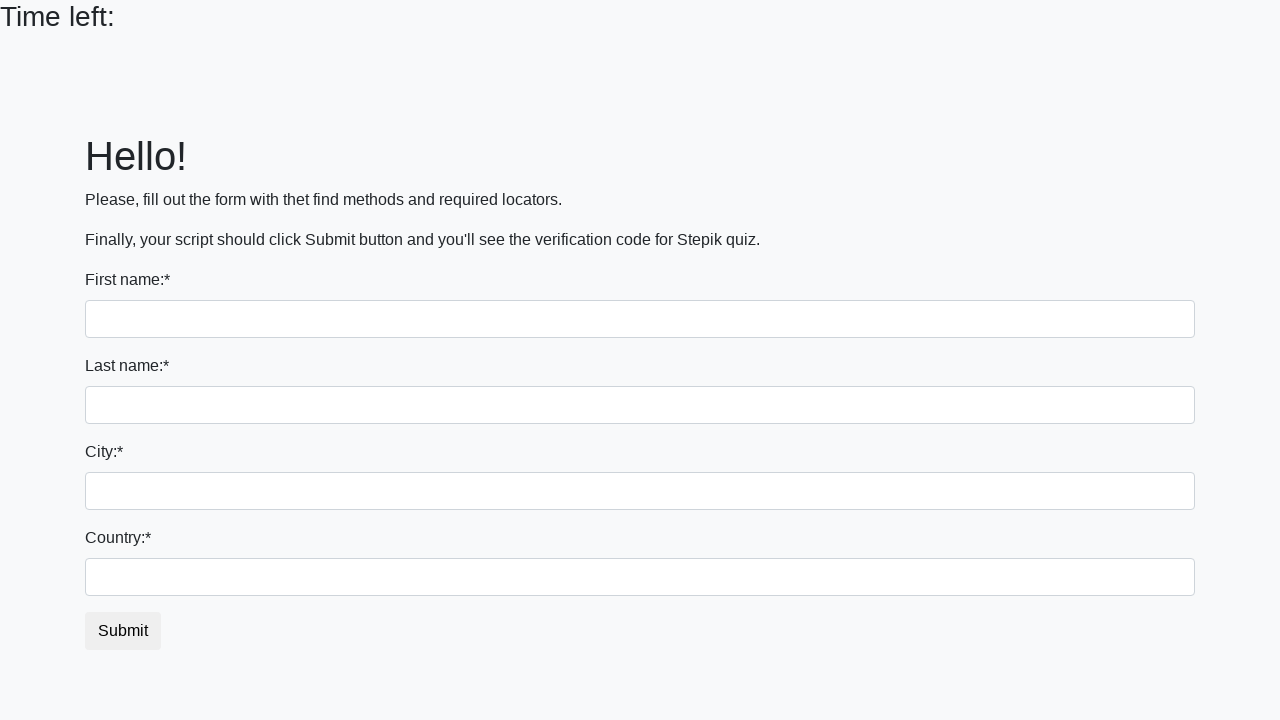

Second page loaded successfully
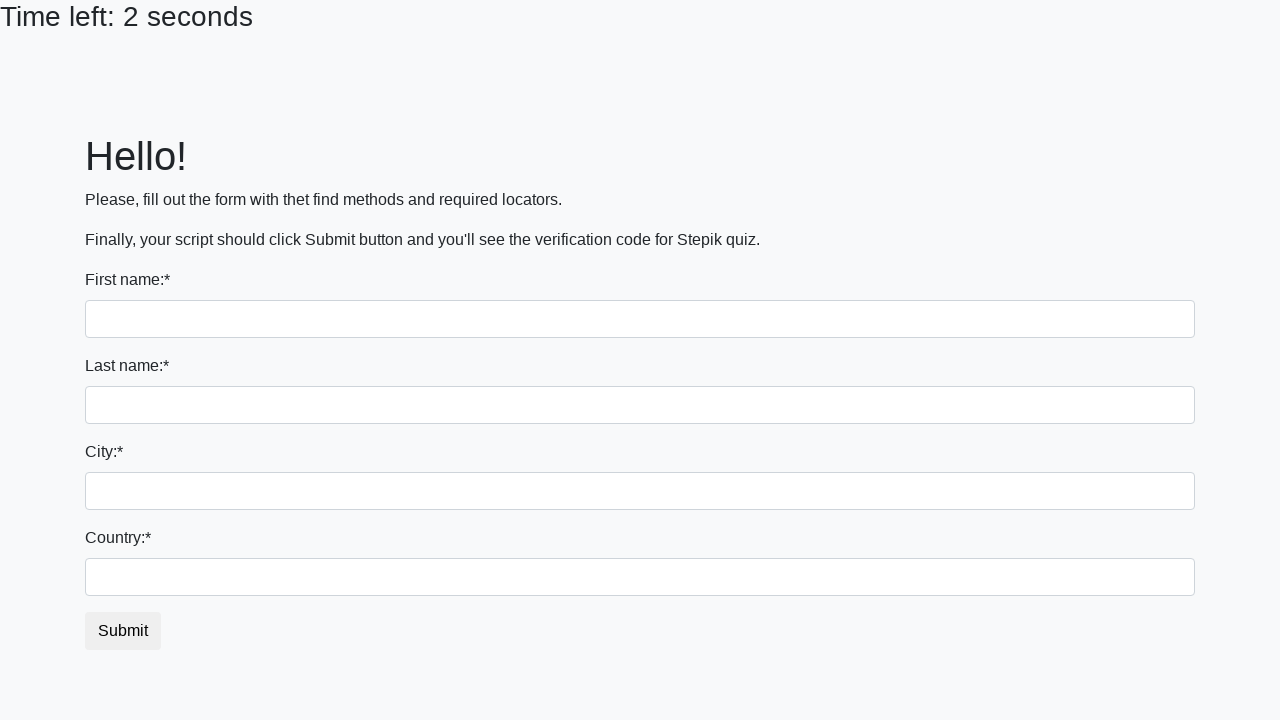

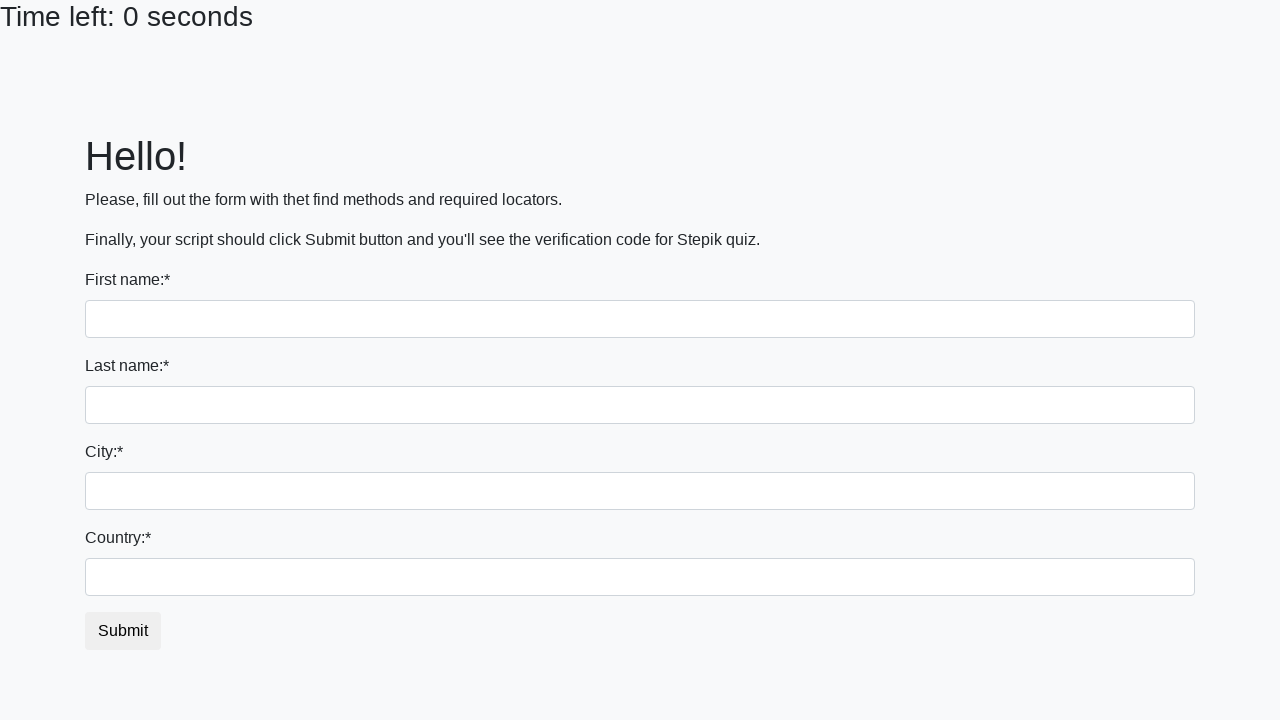